Tests TodoMVC form by adding a single todo item and marking it as completed using the checkbox

Starting URL: https://demo.playwright.dev/todomvc/

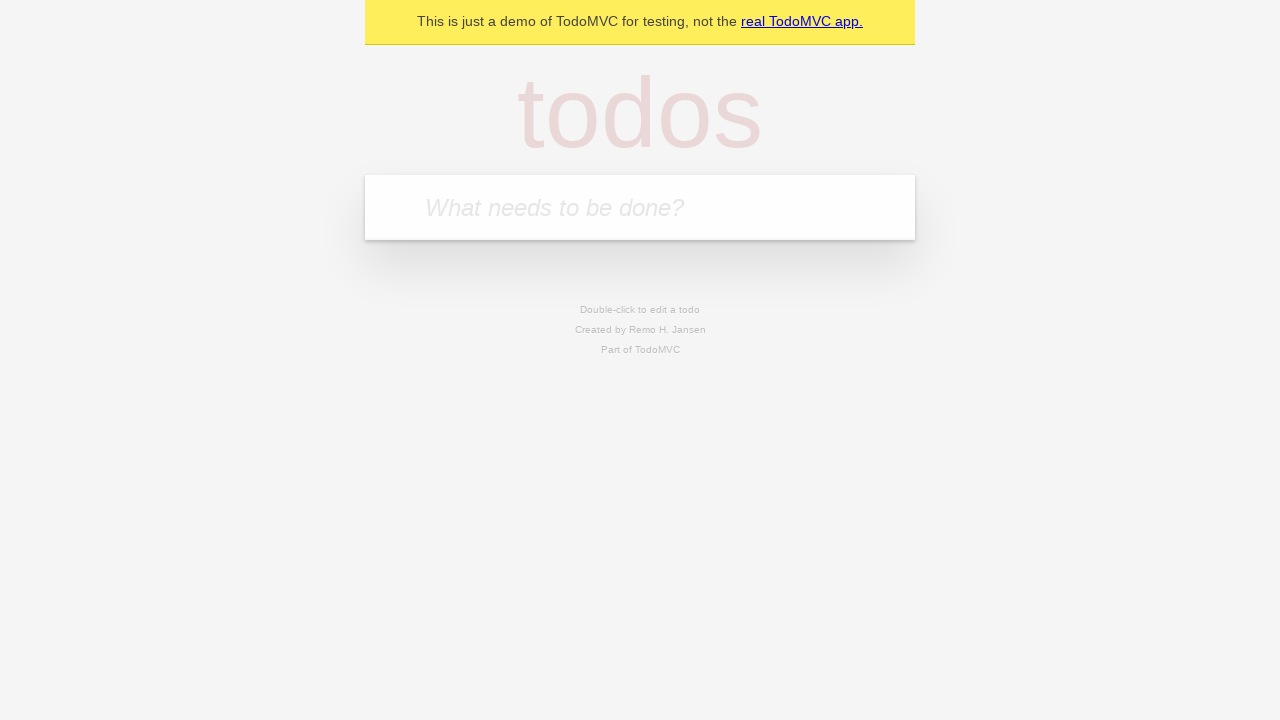

Filled todo input field with 'Jon Doe' on [placeholder="What needs to be done?"]
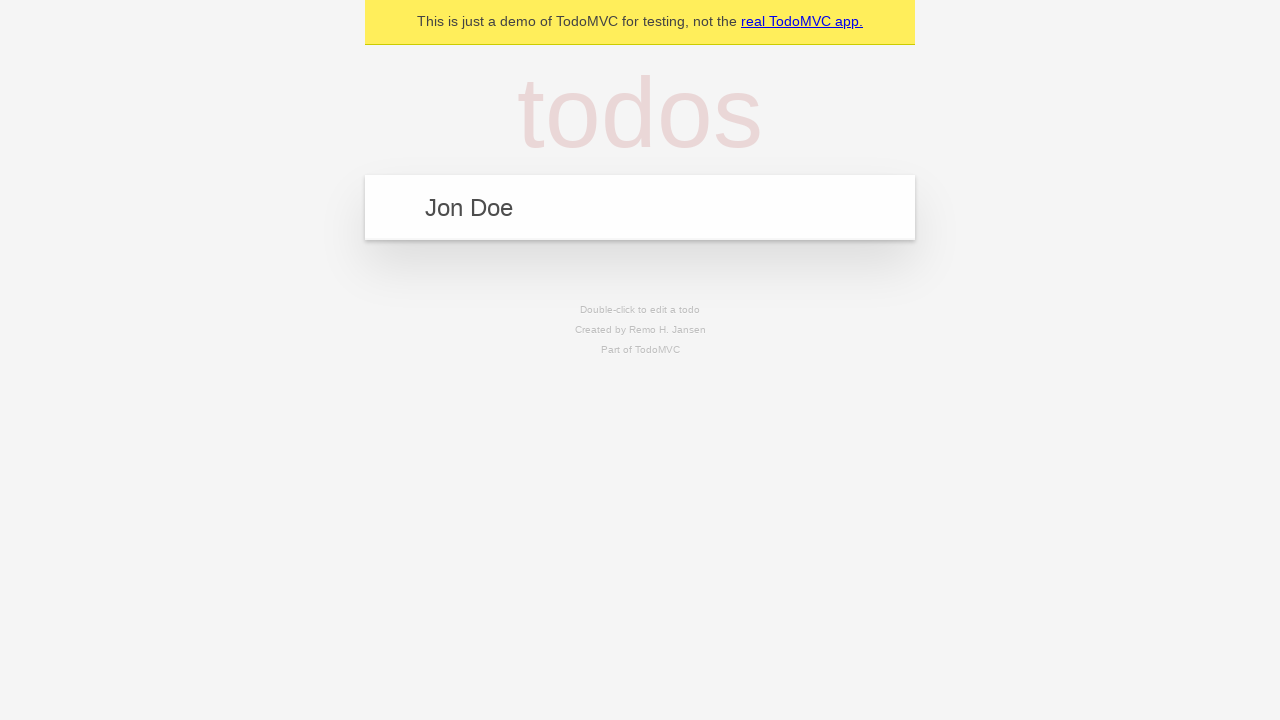

Pressed Enter to submit the todo item on [placeholder="What needs to be done?"]
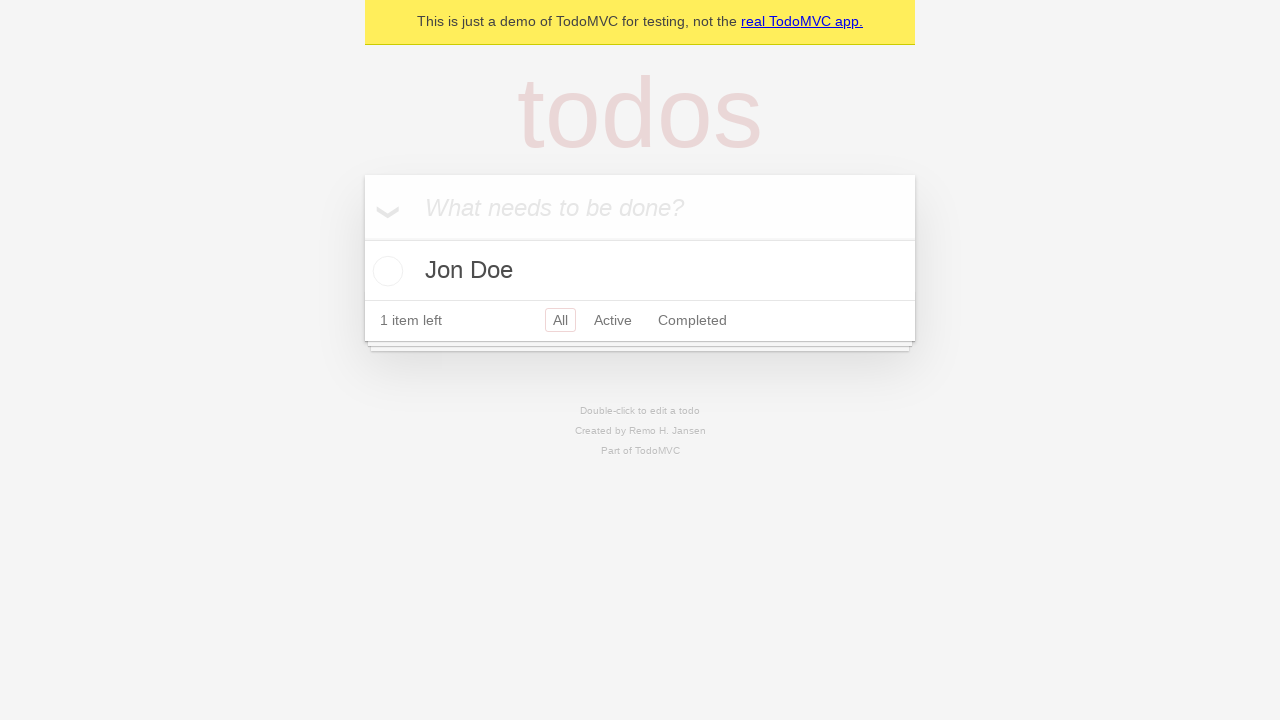

Marked todo item as completed by checking the checkbox at (385, 271) on .toggle
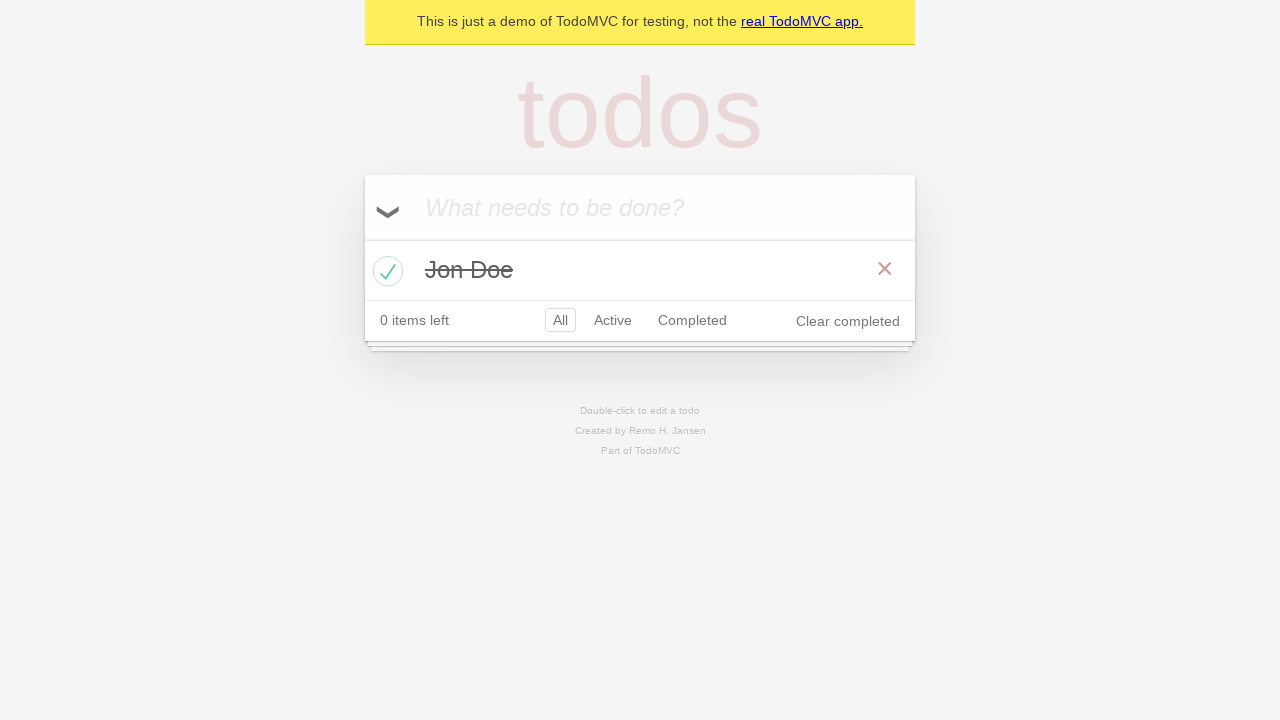

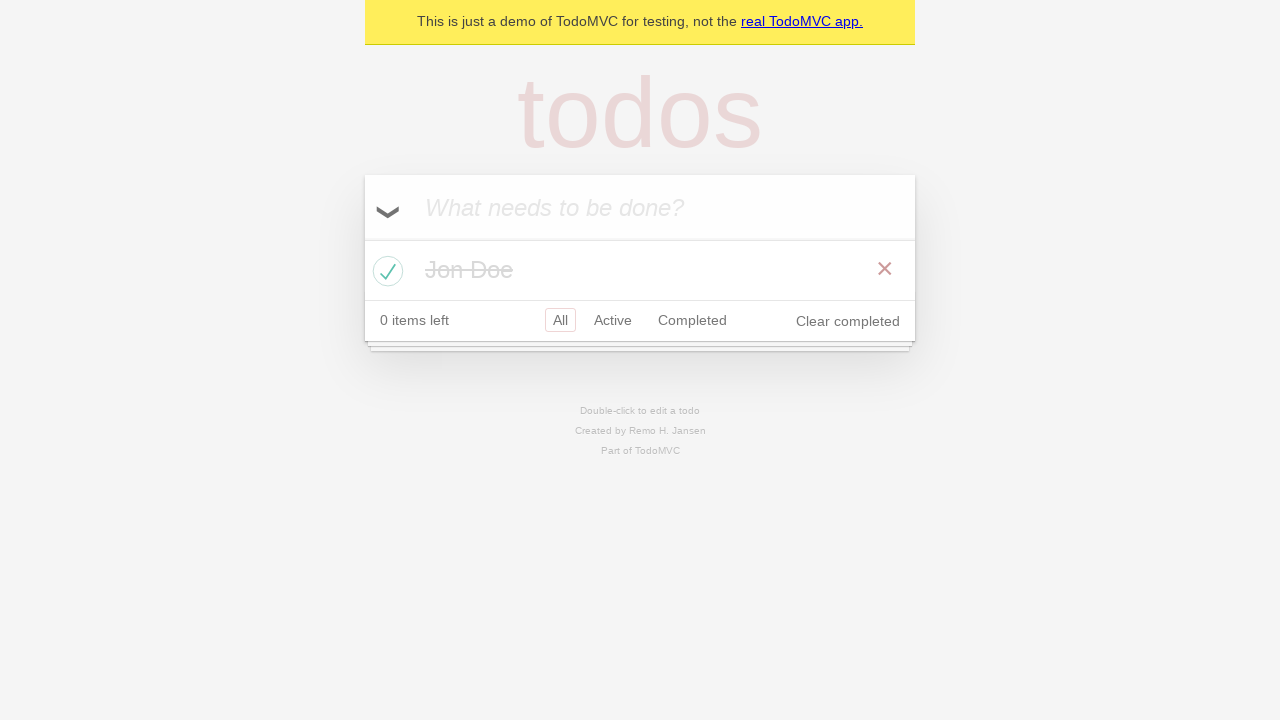